Tests multi-select dropdown functionality by selecting all available options, then deselecting one option by index, and finally deselecting all options.

Starting URL: https://syntaxprojects.com/basic-select-dropdown-demo.php

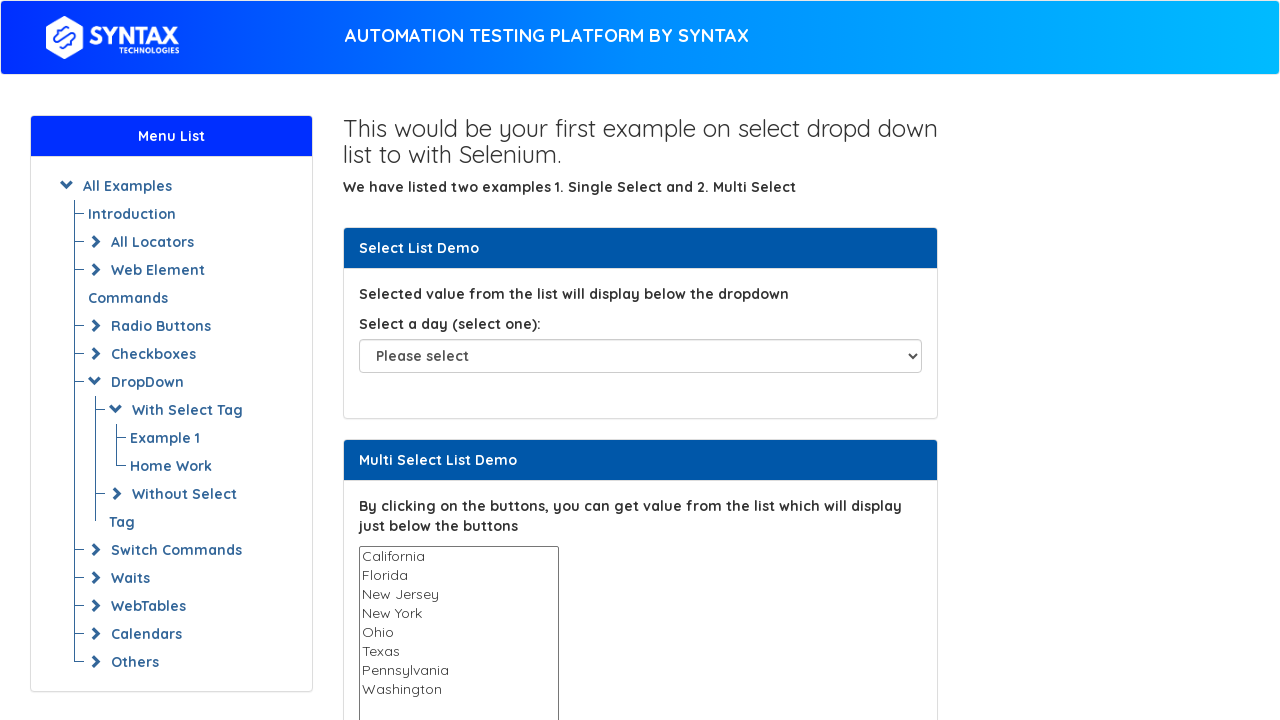

Located the multi-select dropdown element
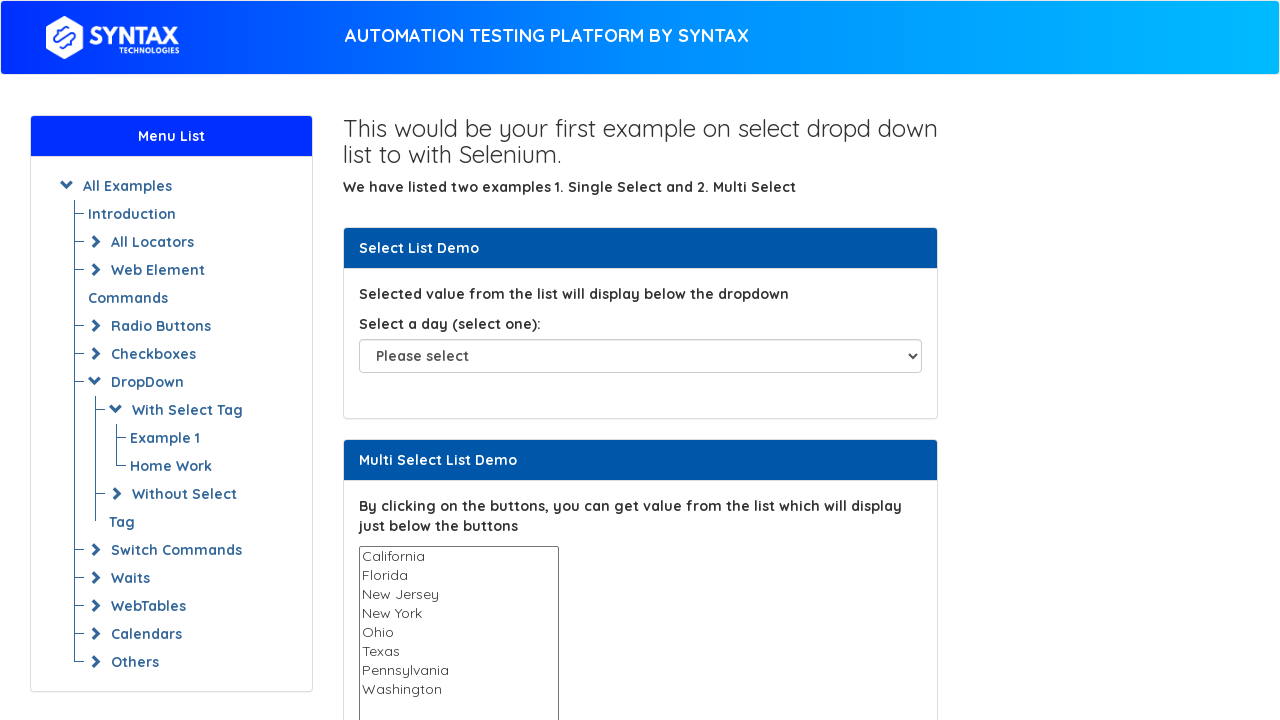

Multi-select dropdown is now visible
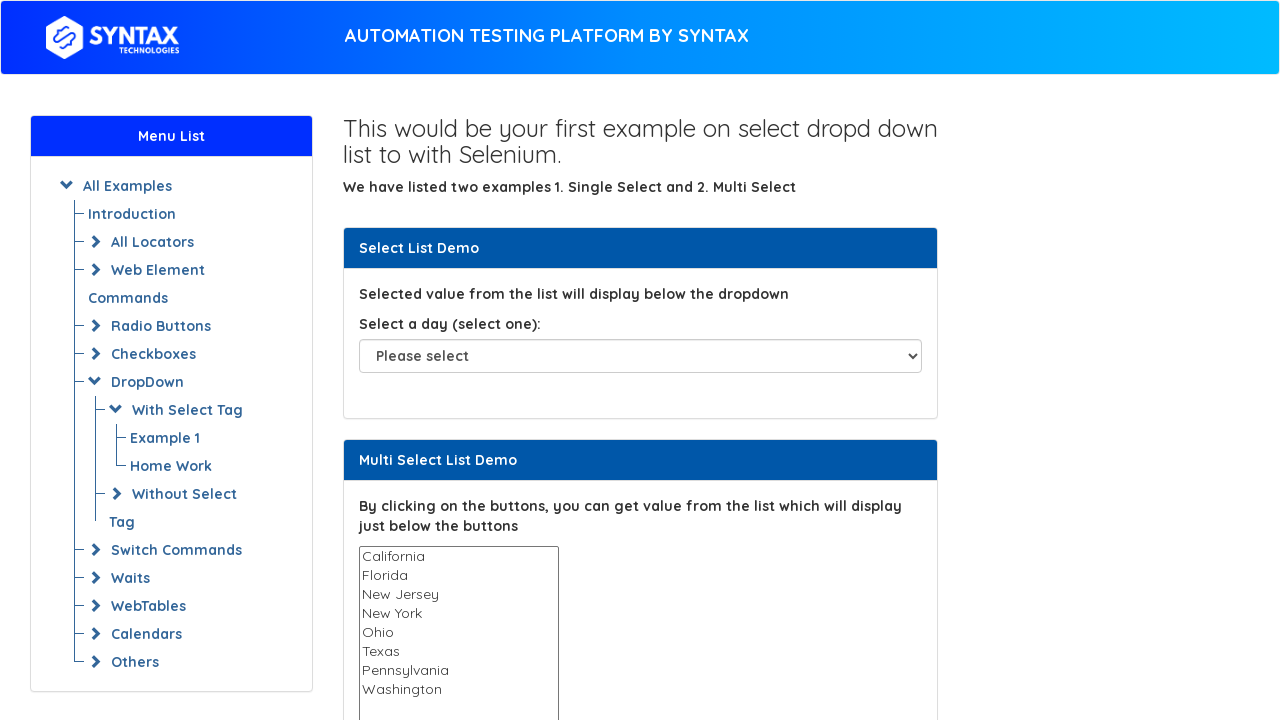

Retrieved all 8 options from the dropdown
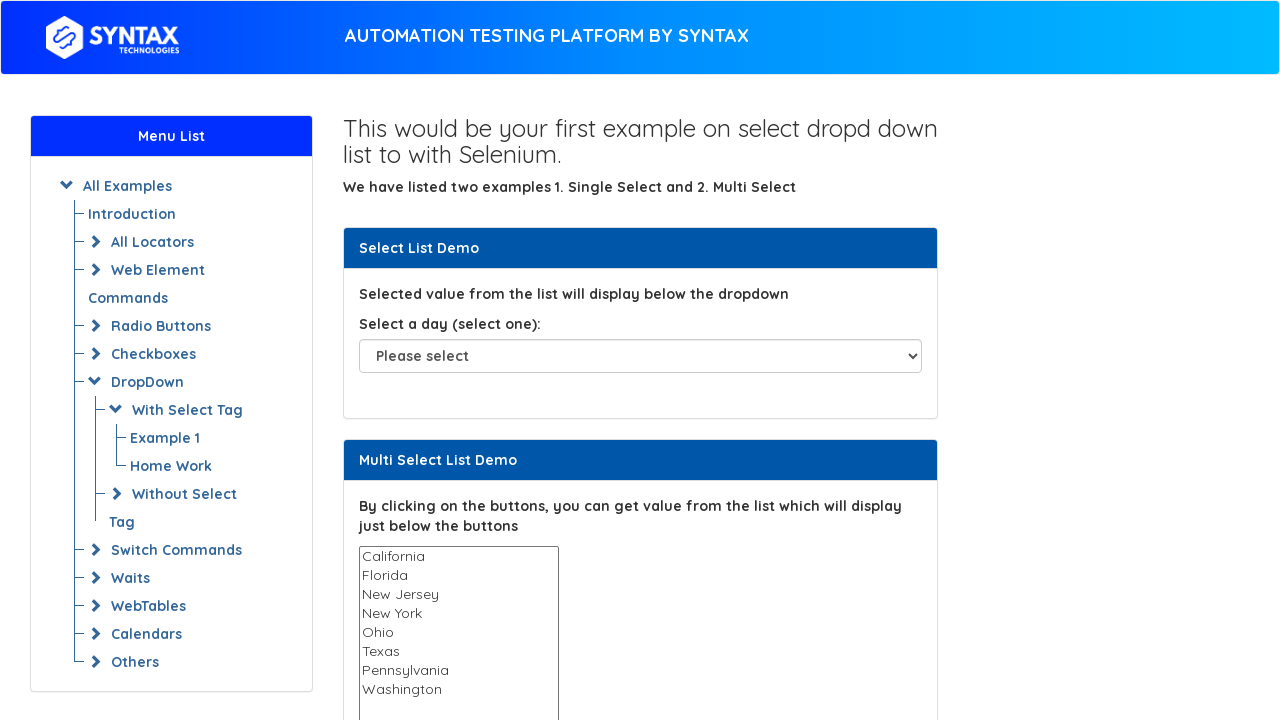

Selected option at index 0: 'California' on #multi-select
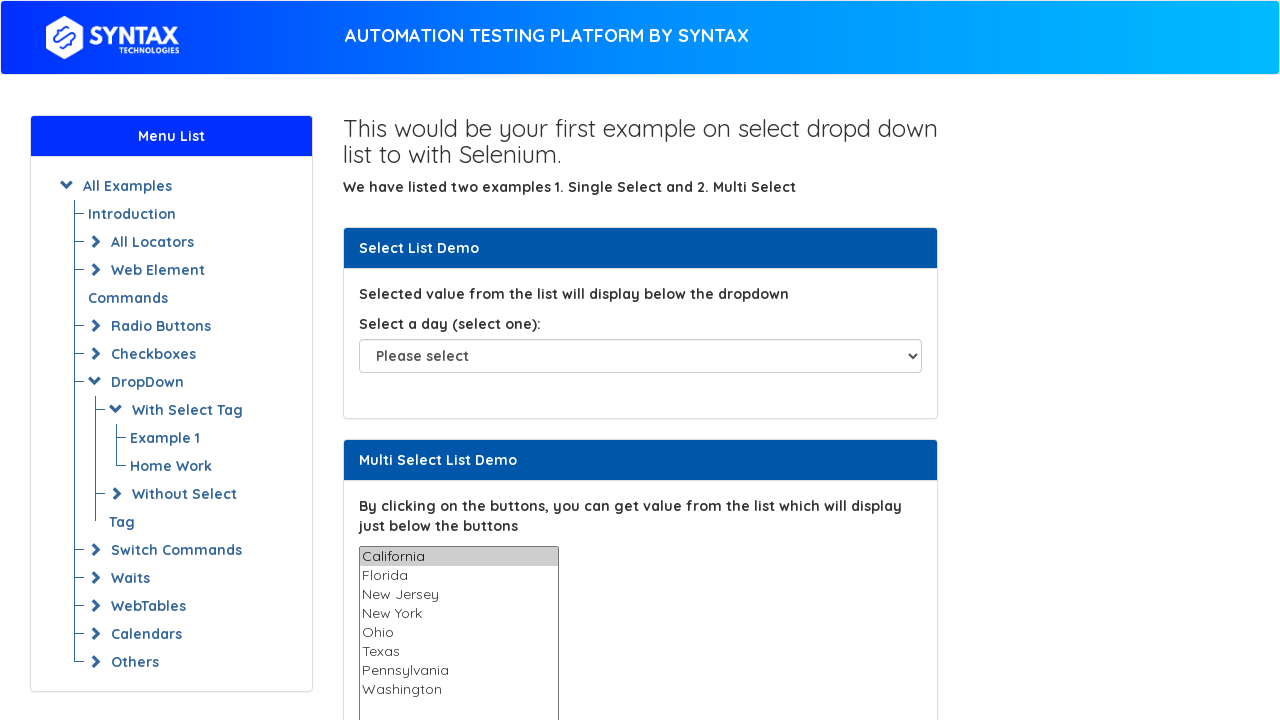

Selected option at index 1: 'Florida' on #multi-select
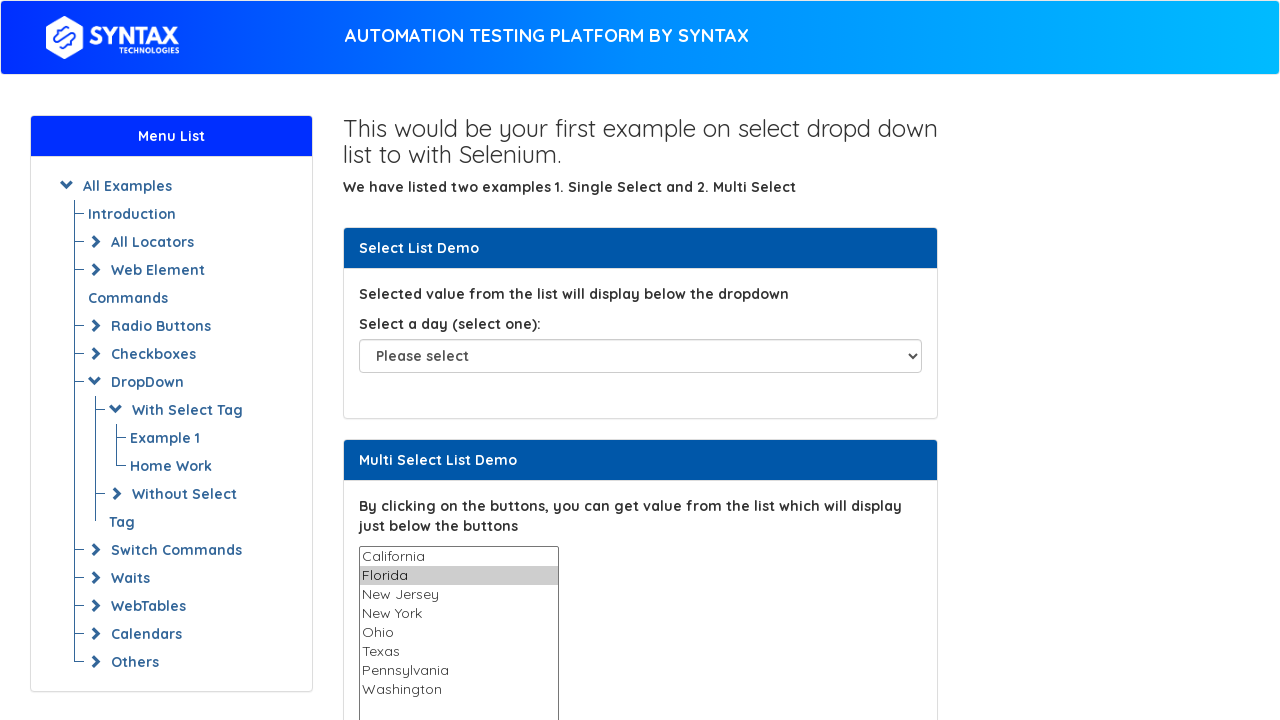

Selected option at index 2: 'New Jersey' on #multi-select
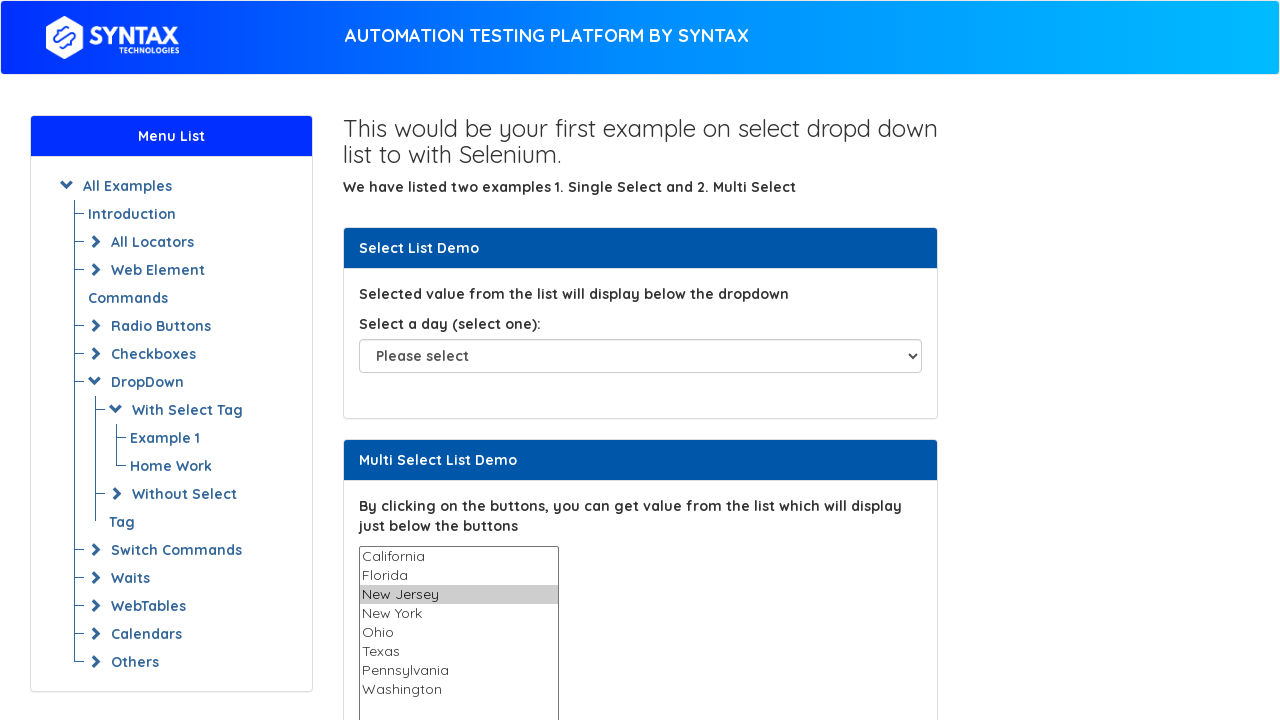

Selected option at index 3: 'New York' on #multi-select
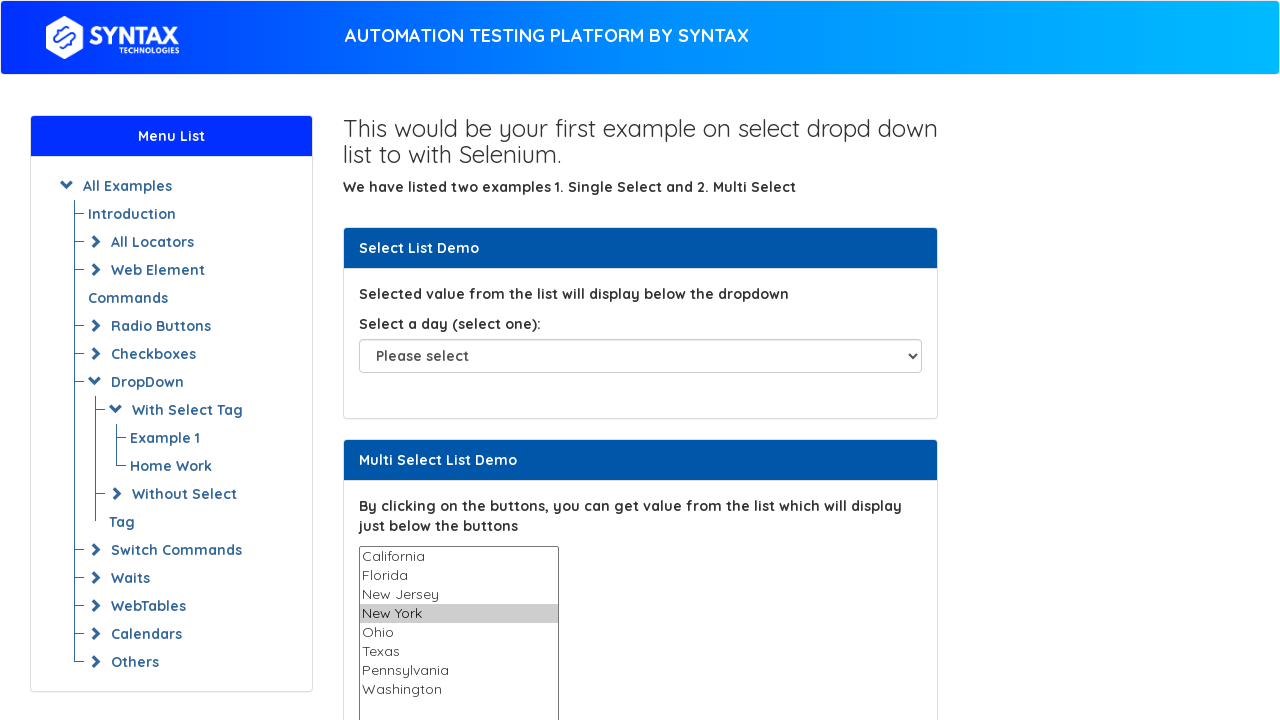

Selected option at index 4: 'Ohio' on #multi-select
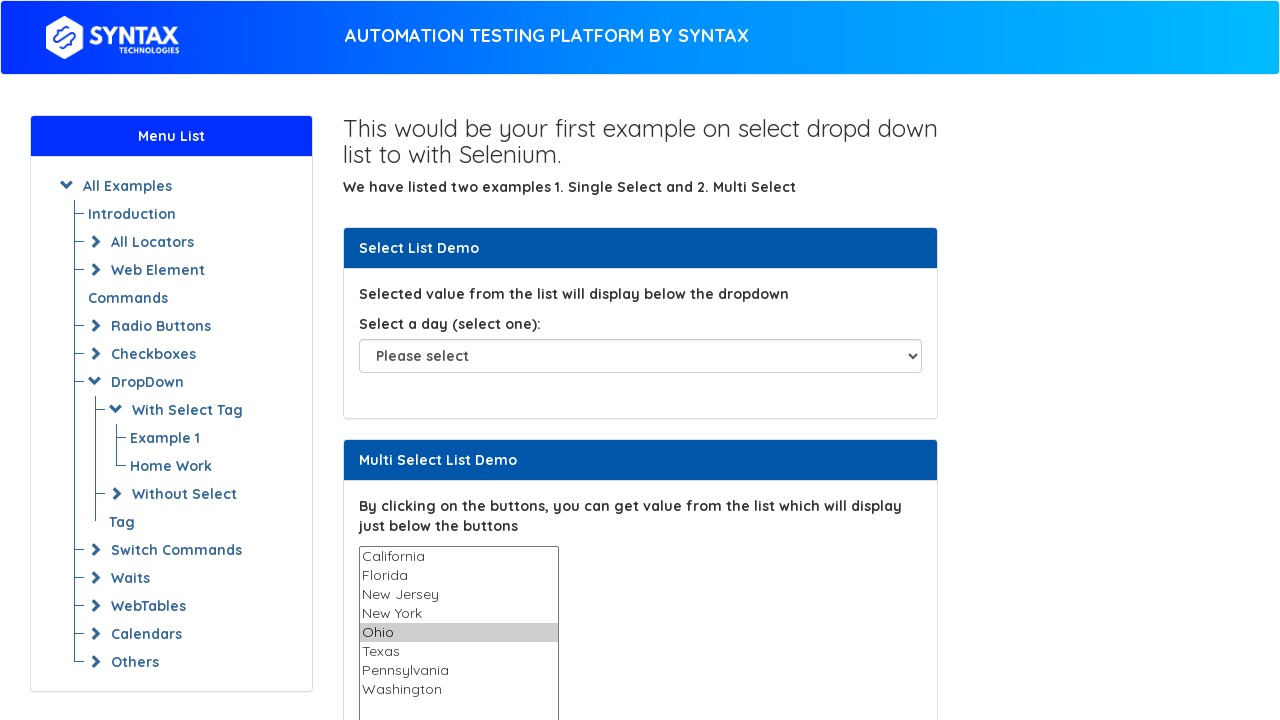

Selected option at index 5: 'Texas' on #multi-select
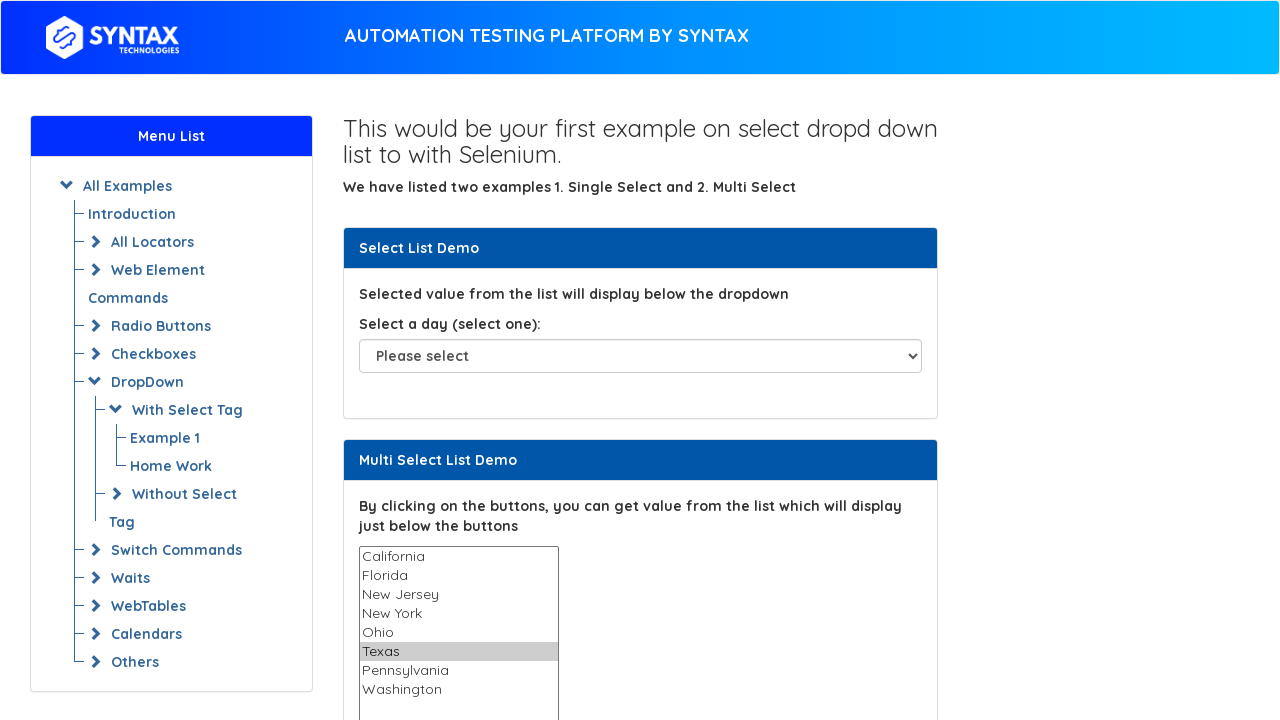

Selected option at index 6: 'Pennsylvania' on #multi-select
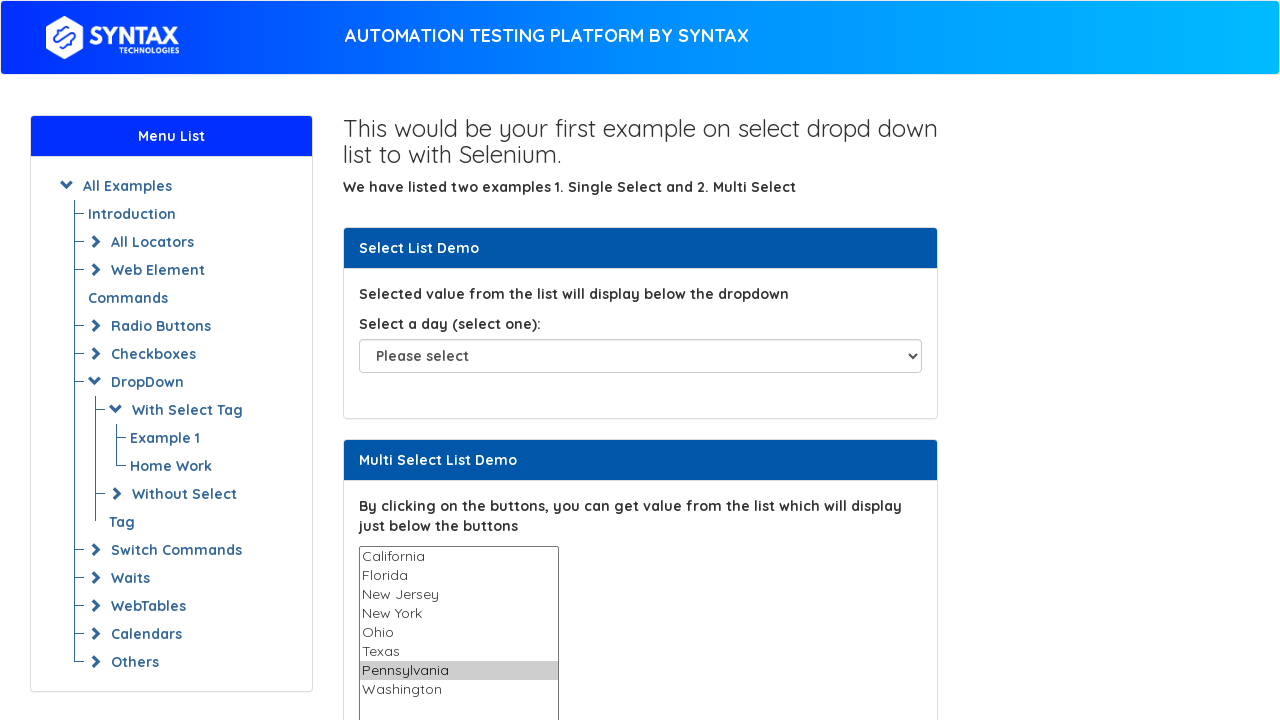

Selected option at index 7: 'Washington' on #multi-select
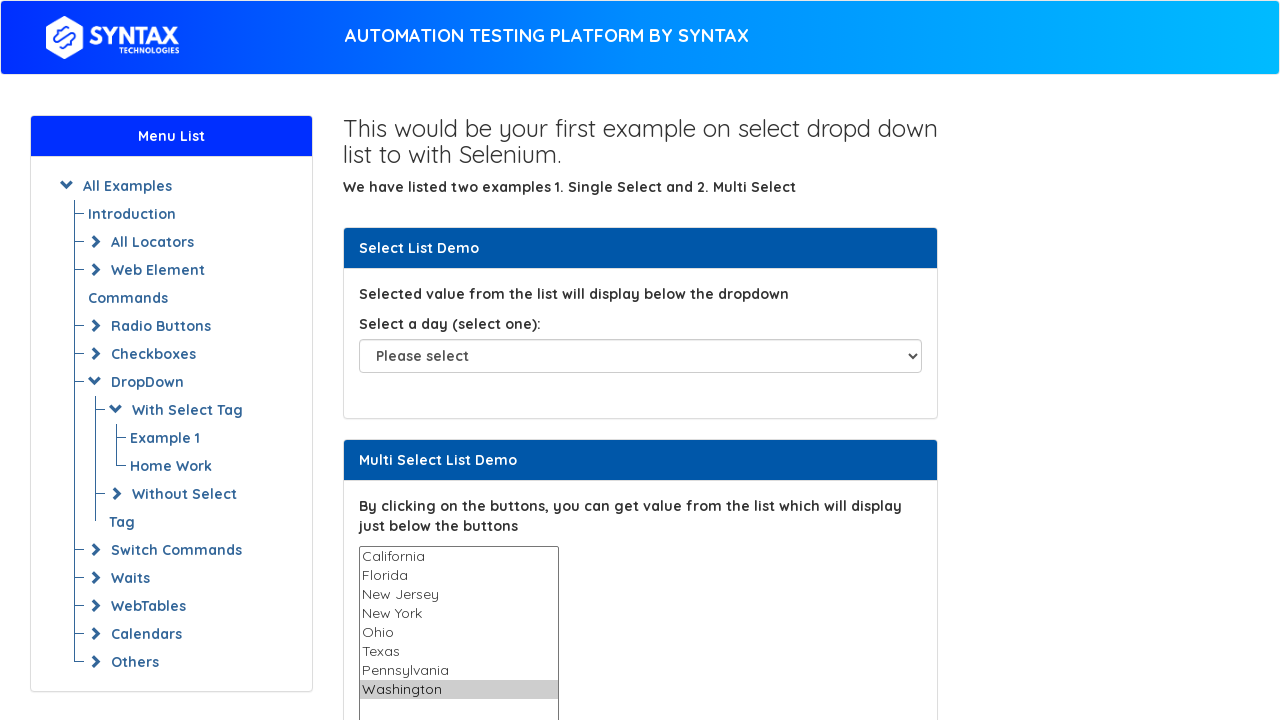

Retrieved value to deselect at index 5: 'Texas'
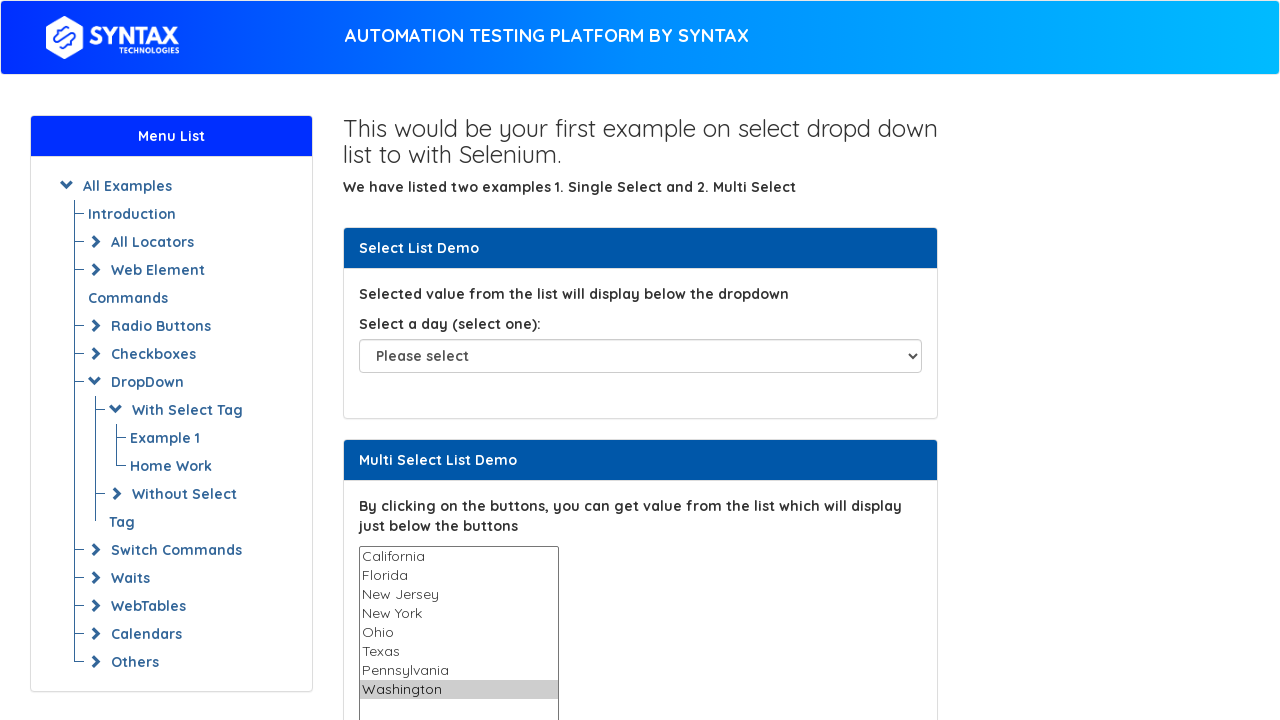

Prepared list of 7 values to keep selected (excluding index 5)
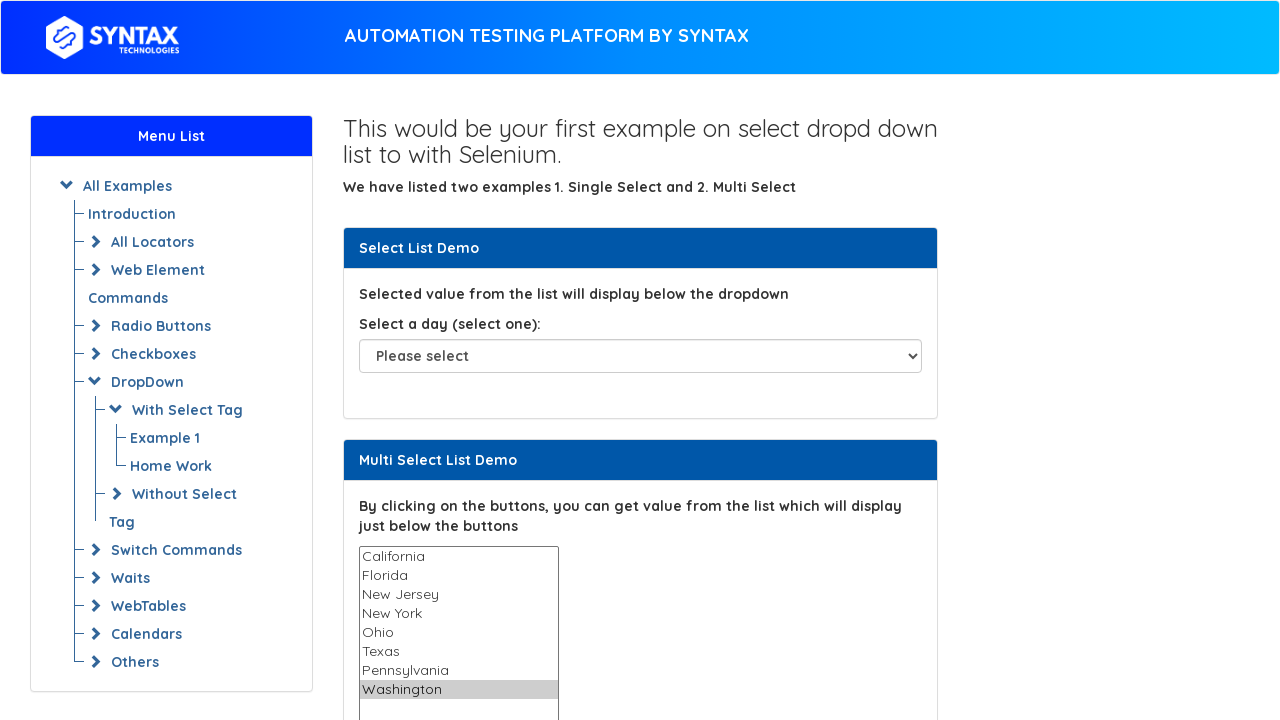

Deselected option at index 5 by re-selecting all other options on #multi-select
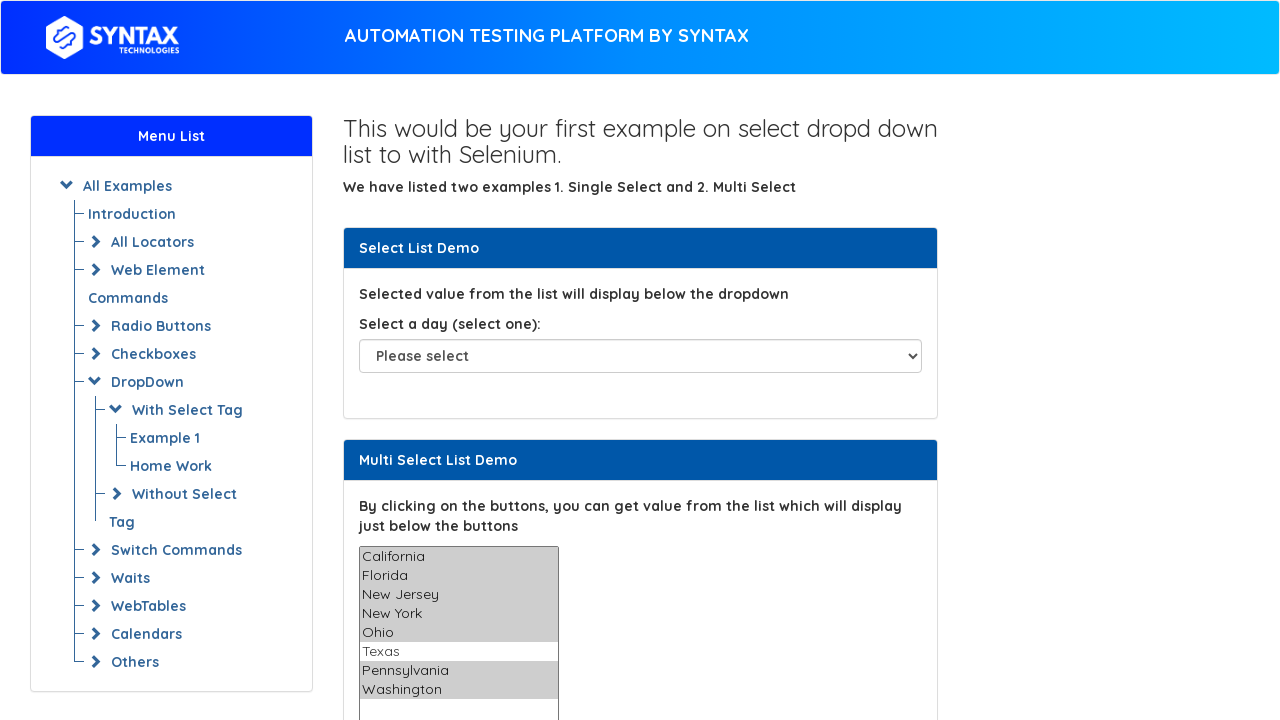

Deselected all options in the multi-select dropdown on #multi-select
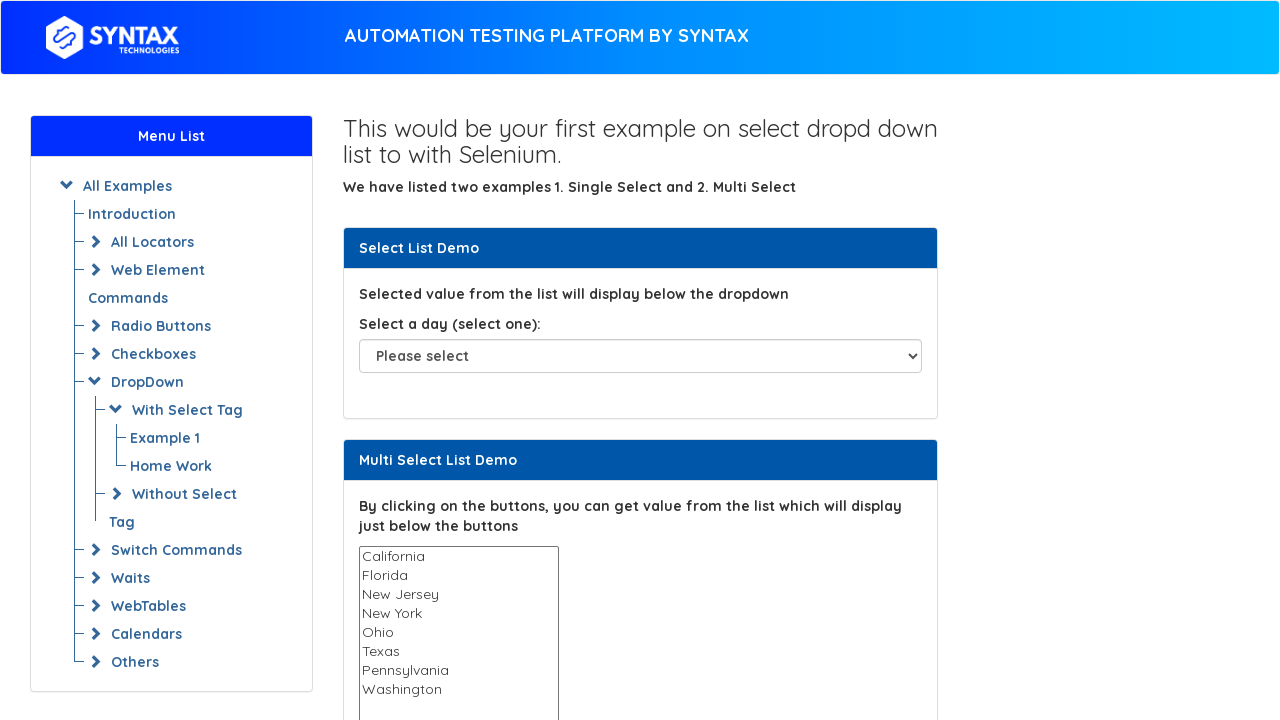

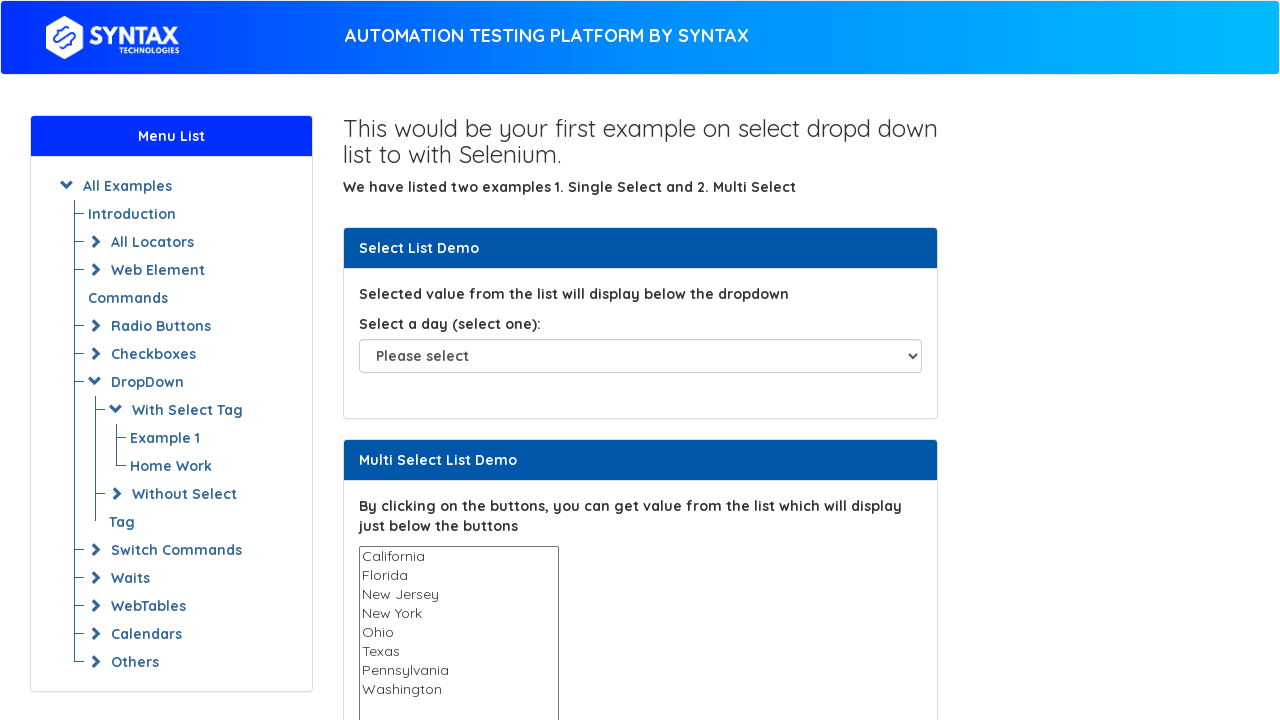